Navigates to a website using mobile emulation (iPhone 7) and scrolls down the page by 200 pixels

Starting URL: http://www.dongfangfuli.com/?city=145

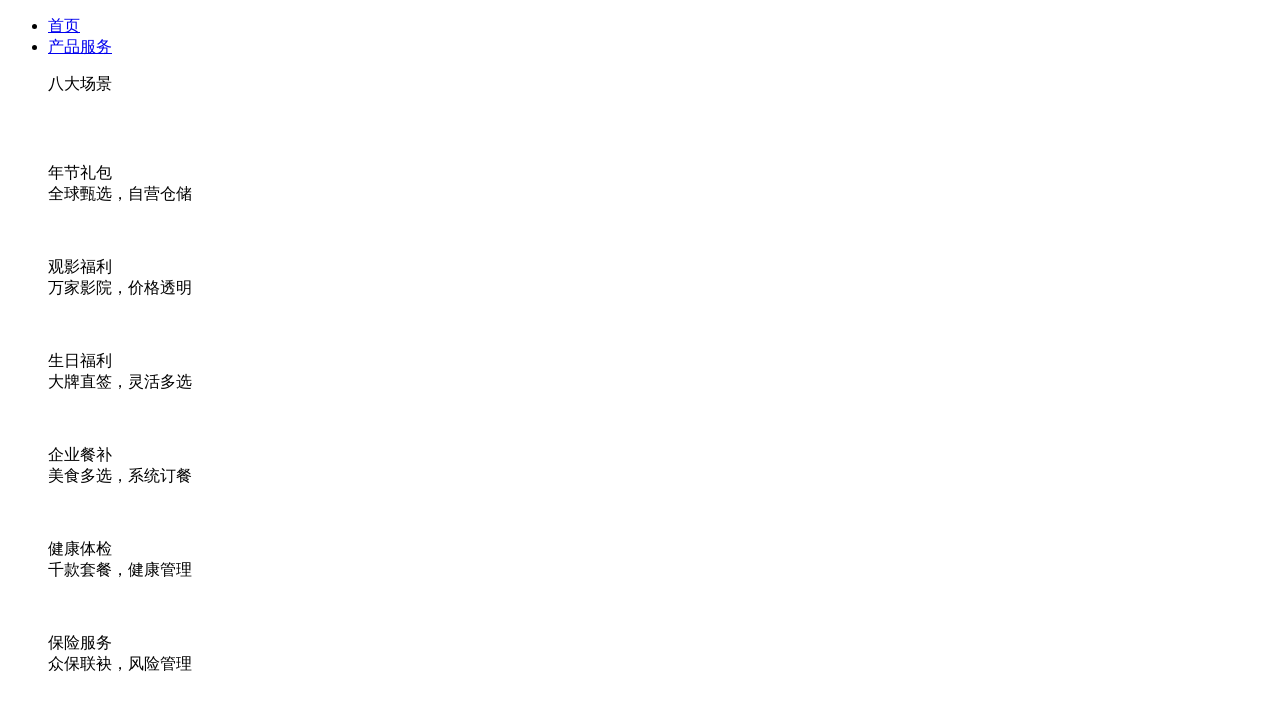

Scrolled down the page by 200 pixels
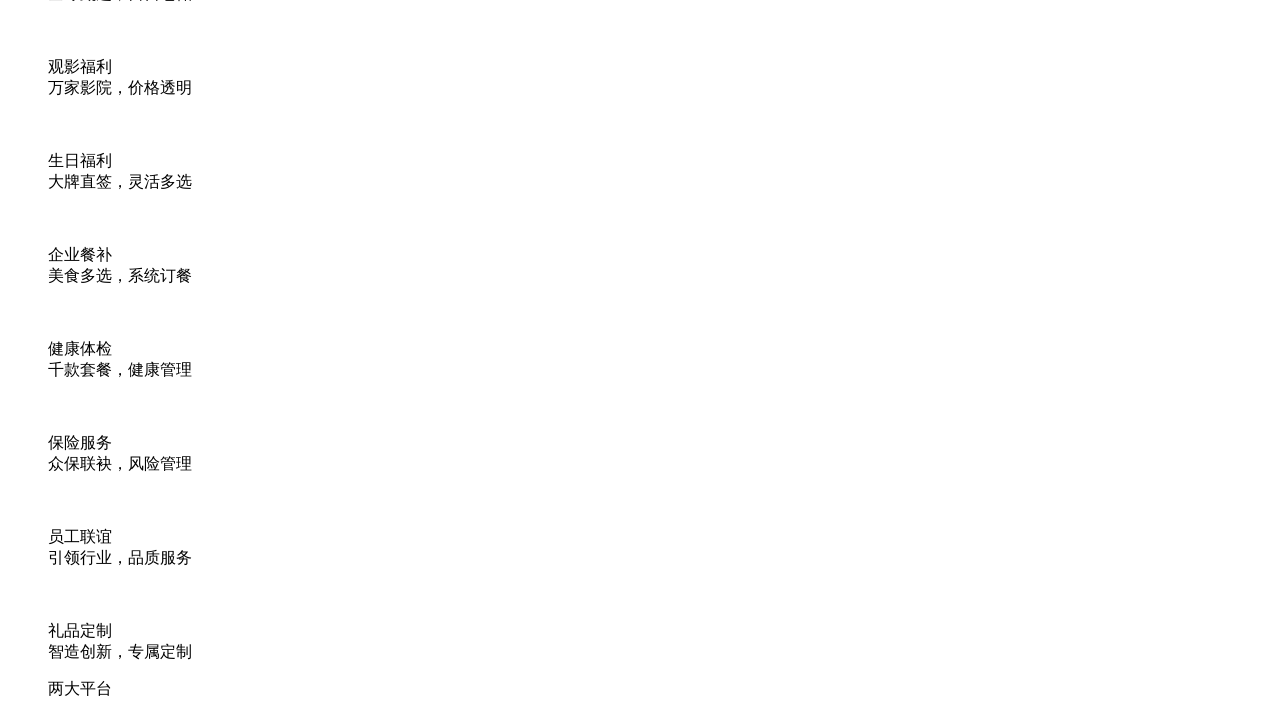

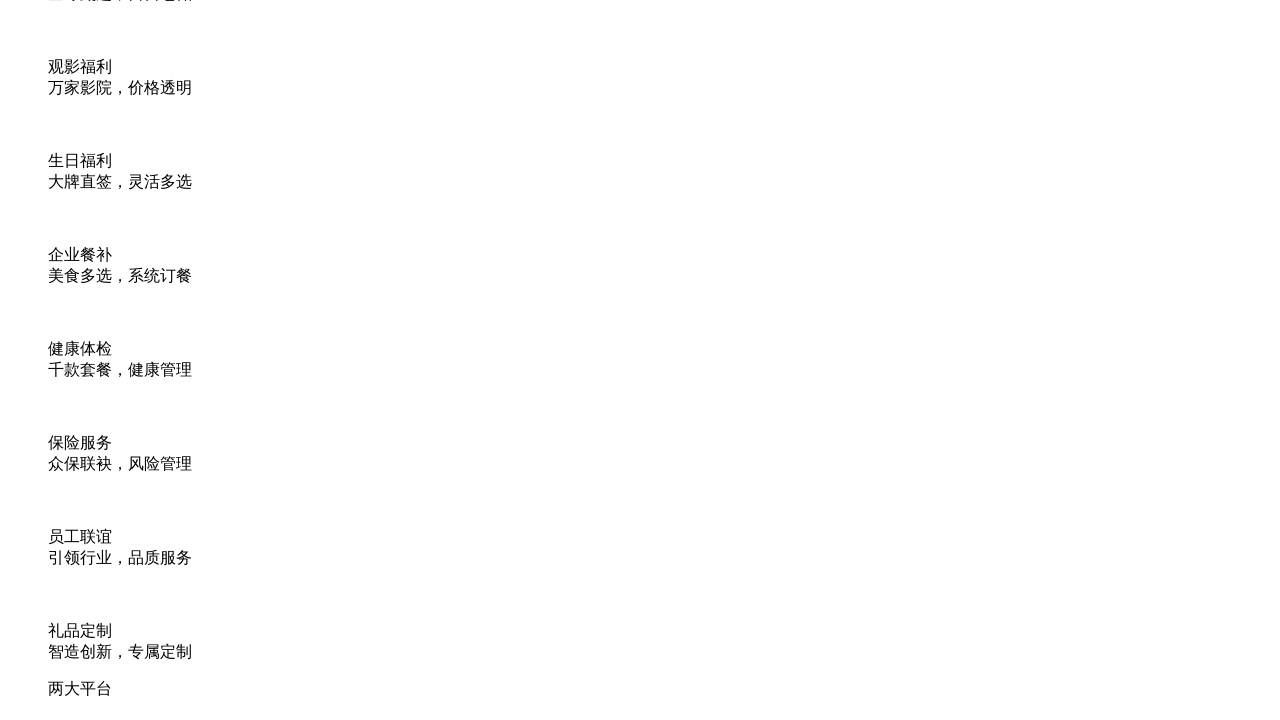